Tests that email with space is not valid in the registration form

Starting URL: https://davi-vert.vercel.app/index.html

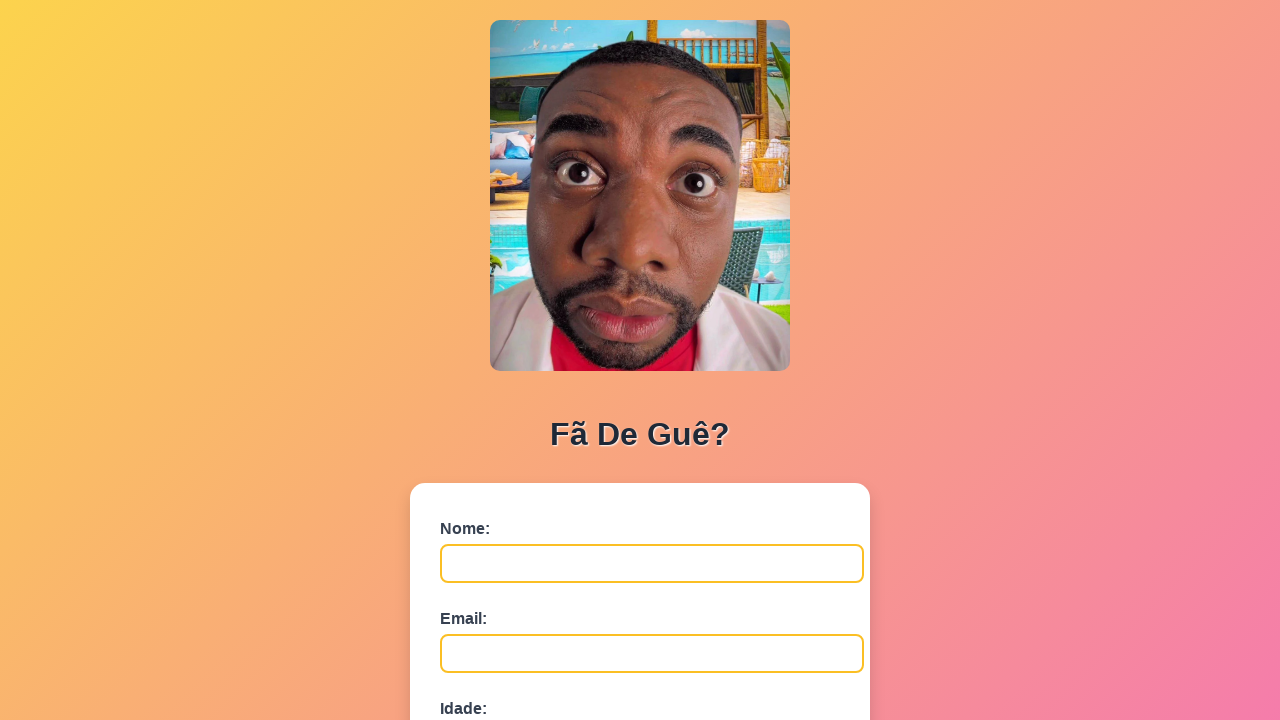

Filled name field with 'EmailEspaco' on #nome
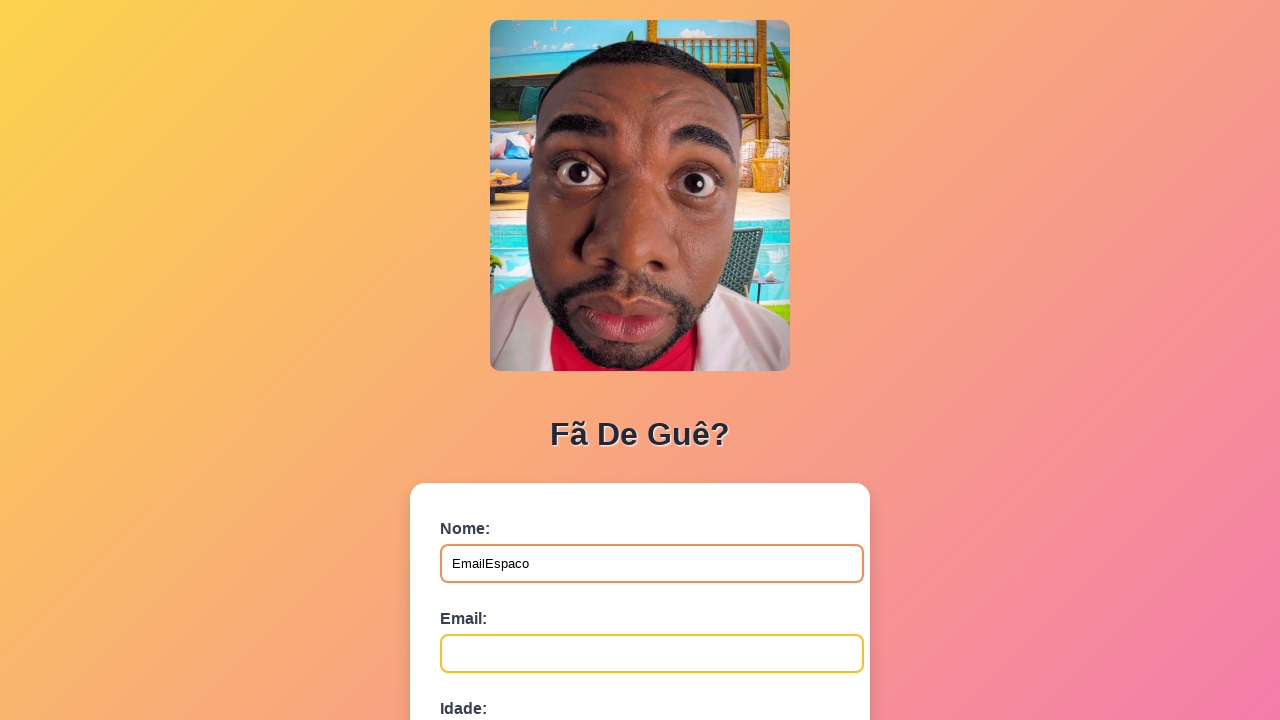

Filled email field with 'email @exemplo.com' (email with space) on #email
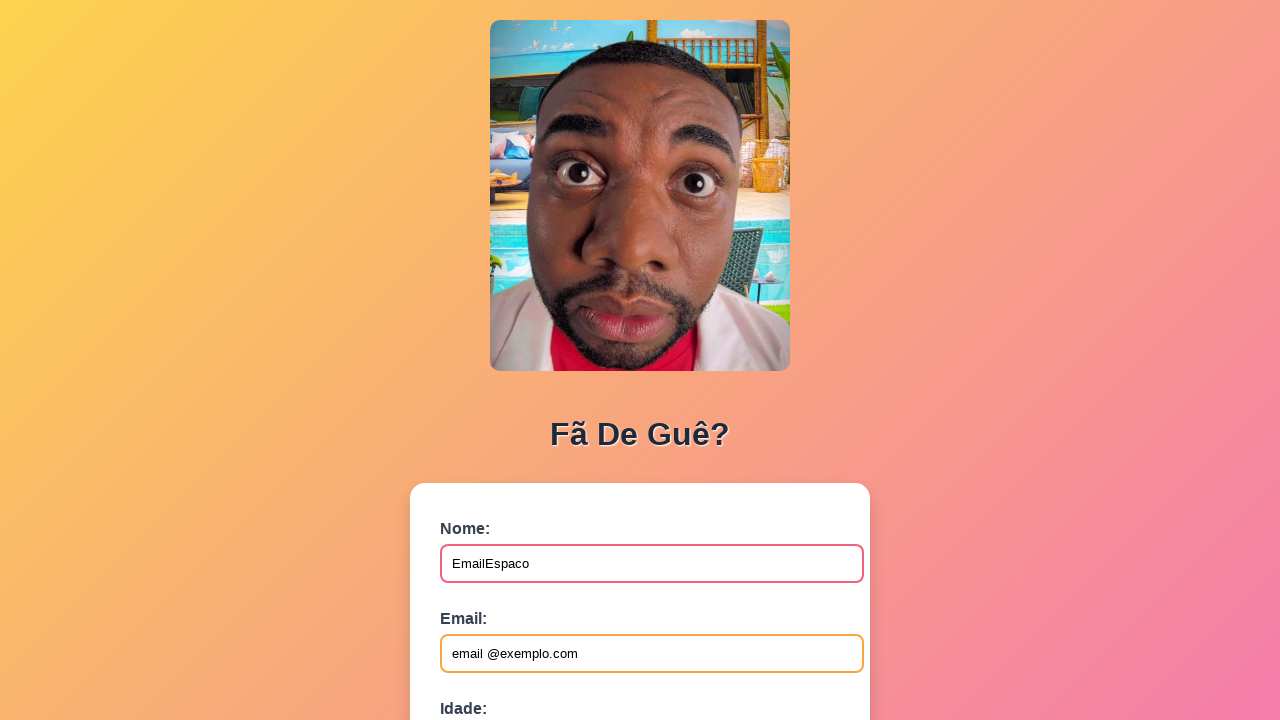

Filled age field with '30' on #idade
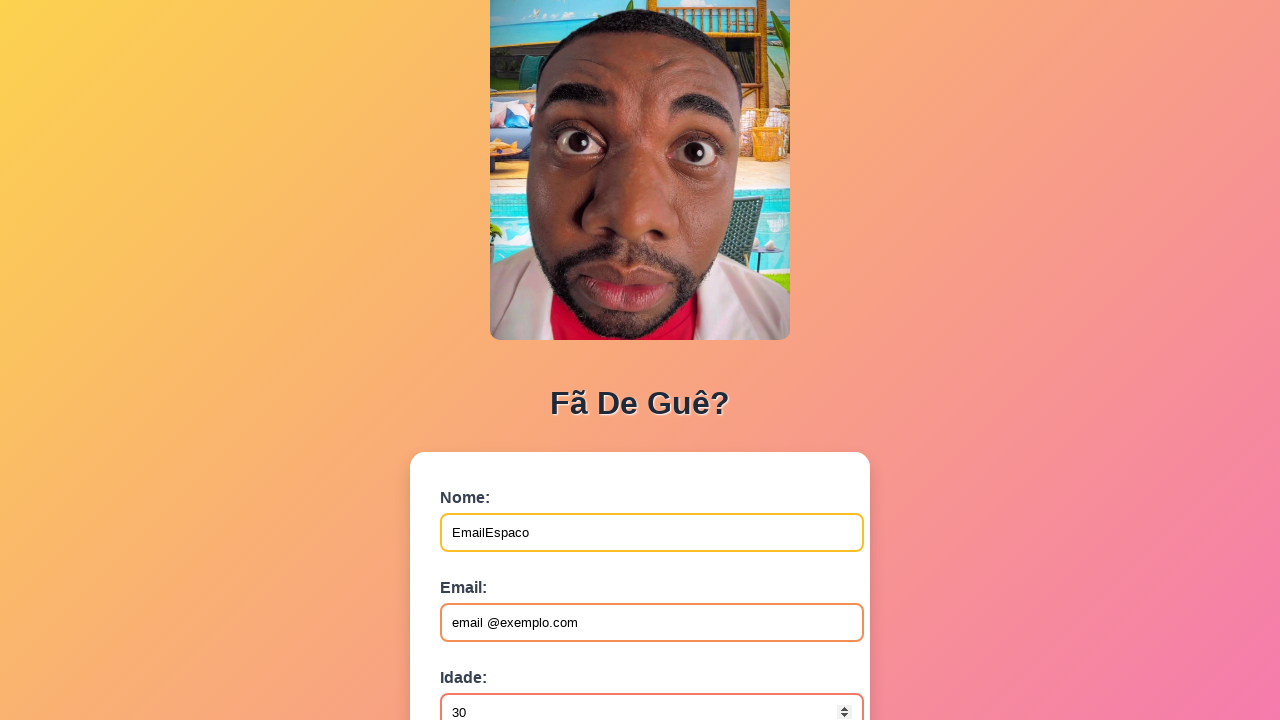

Clicked submit button to submit registration form at (490, 569) on button[type='submit']
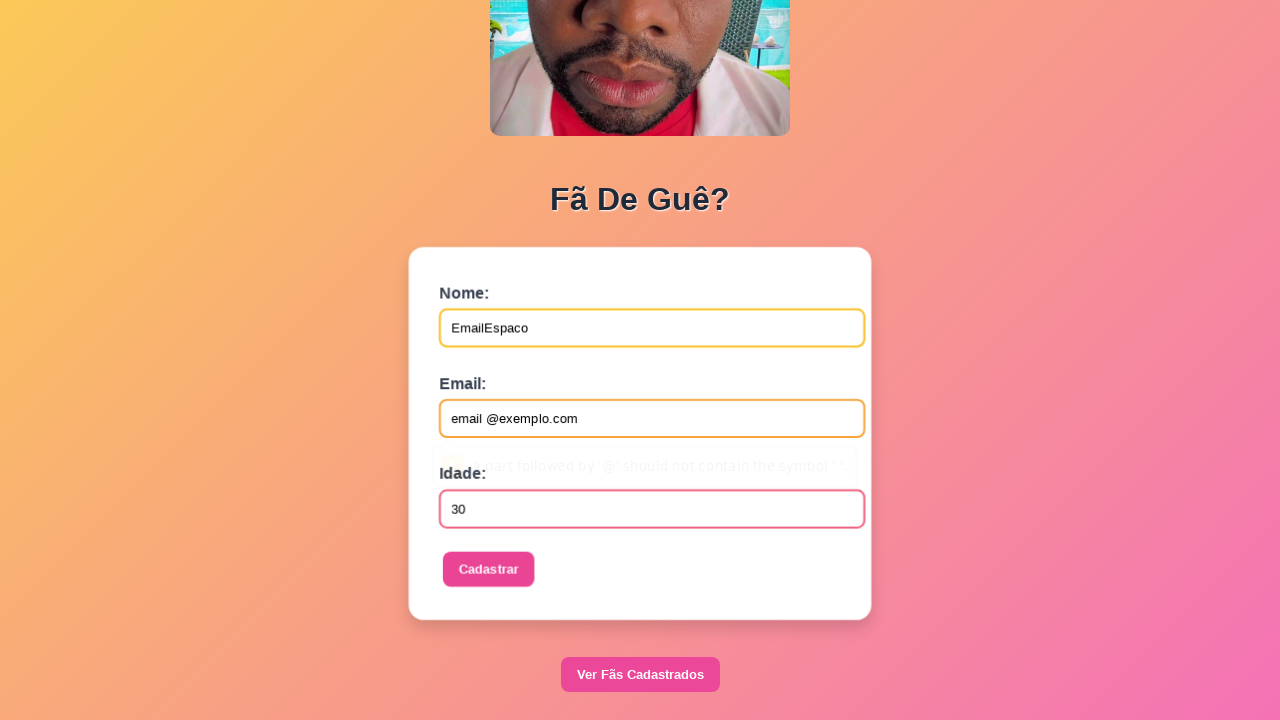

Set up dialog handler to accept any alerts
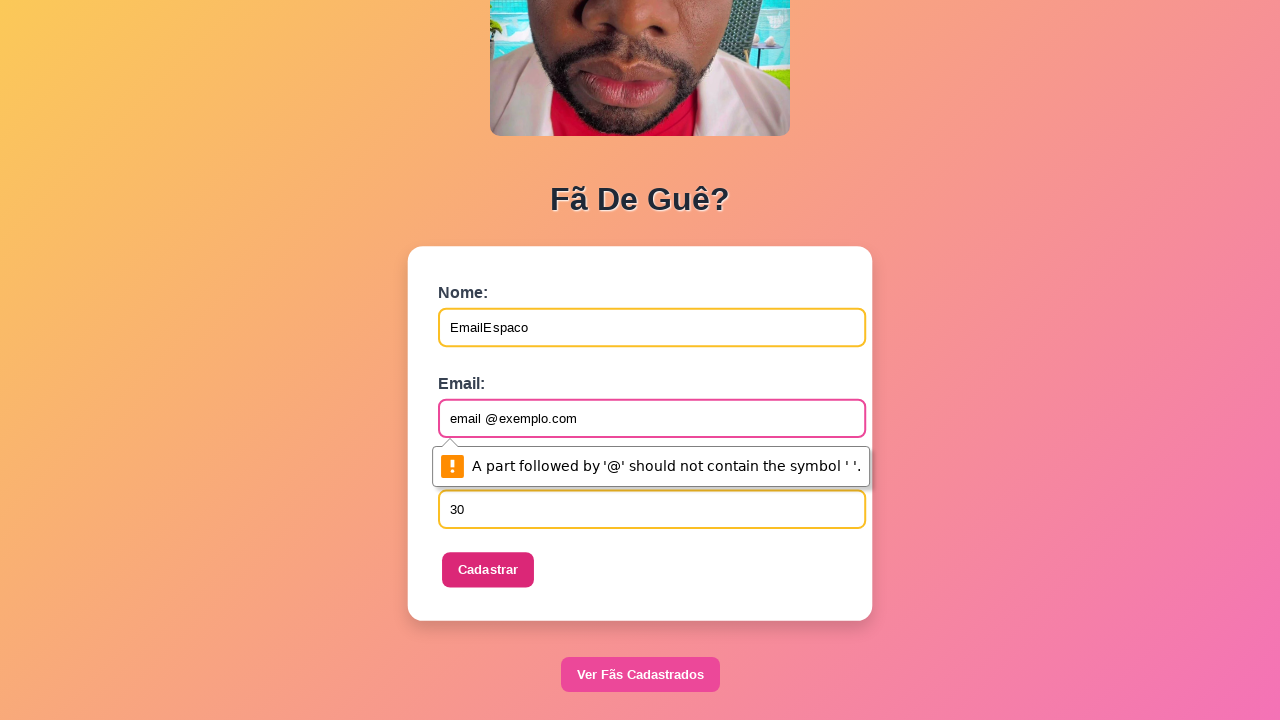

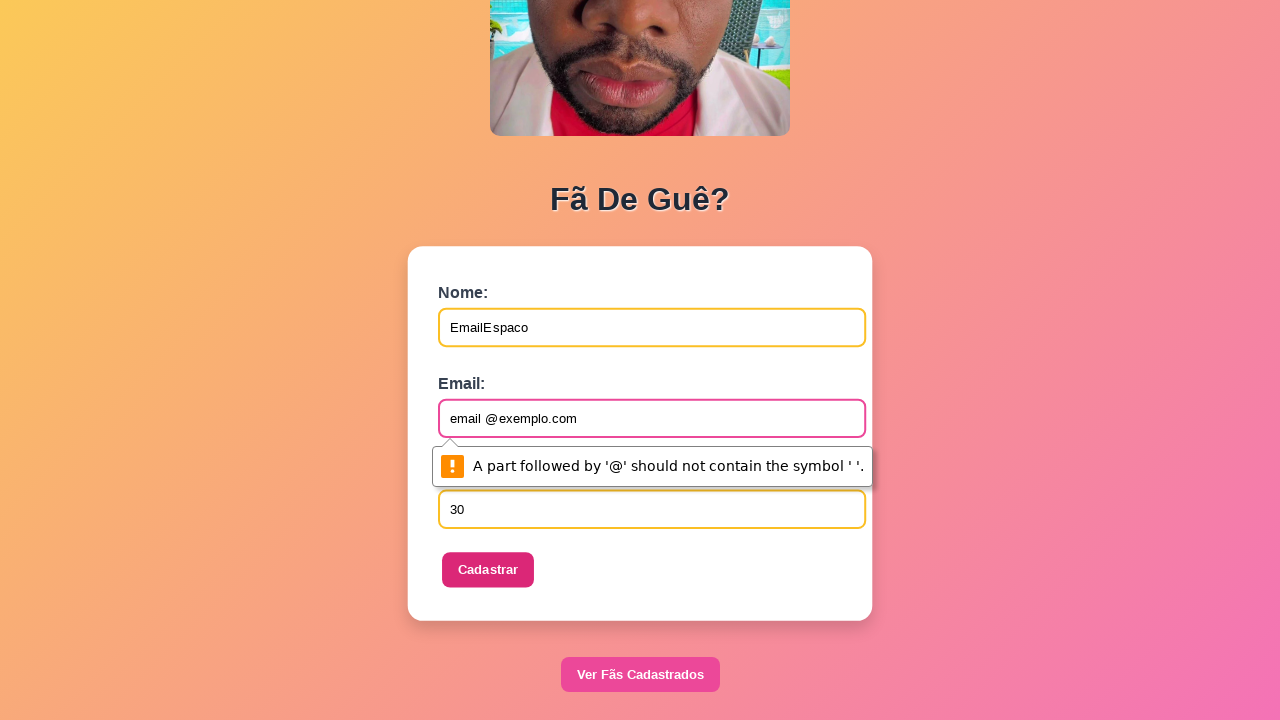